Tests opening a new browser window by navigating to a page, opening a new window, navigating to another URL in the new window, and verifying two windows exist.

Starting URL: https://the-internet.herokuapp.com/windows

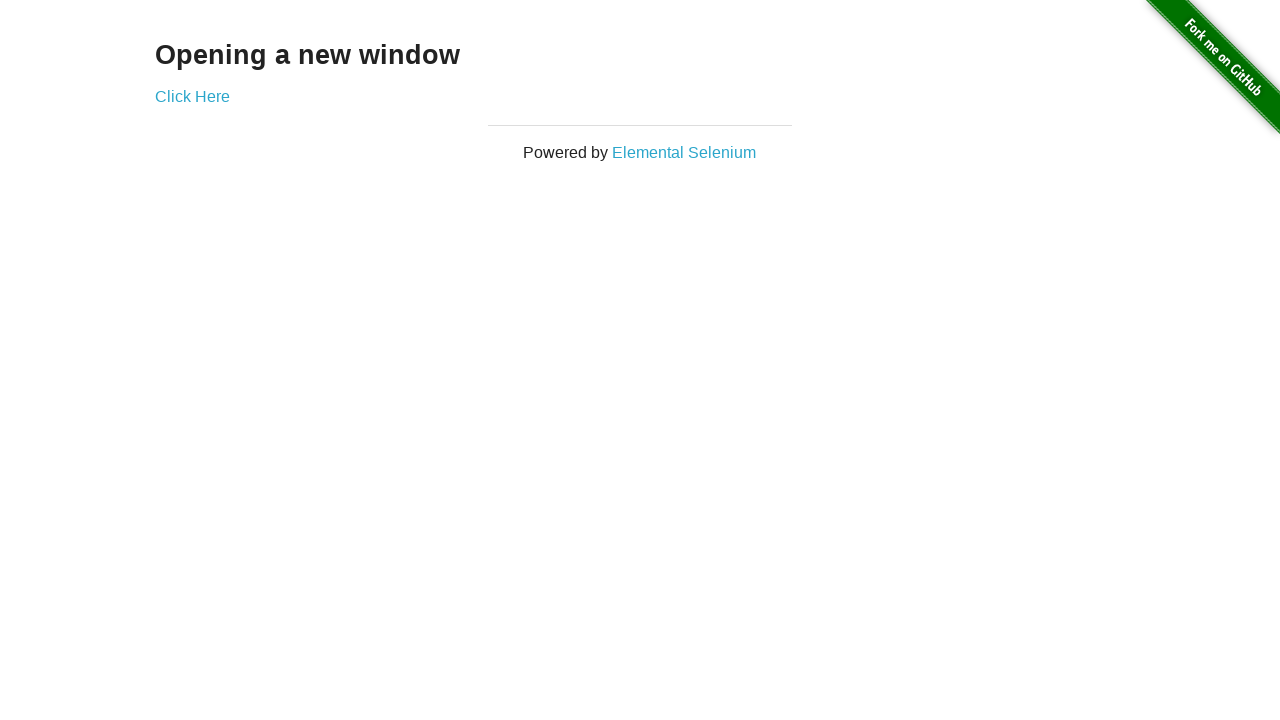

Navigated to the starting URL (windows page)
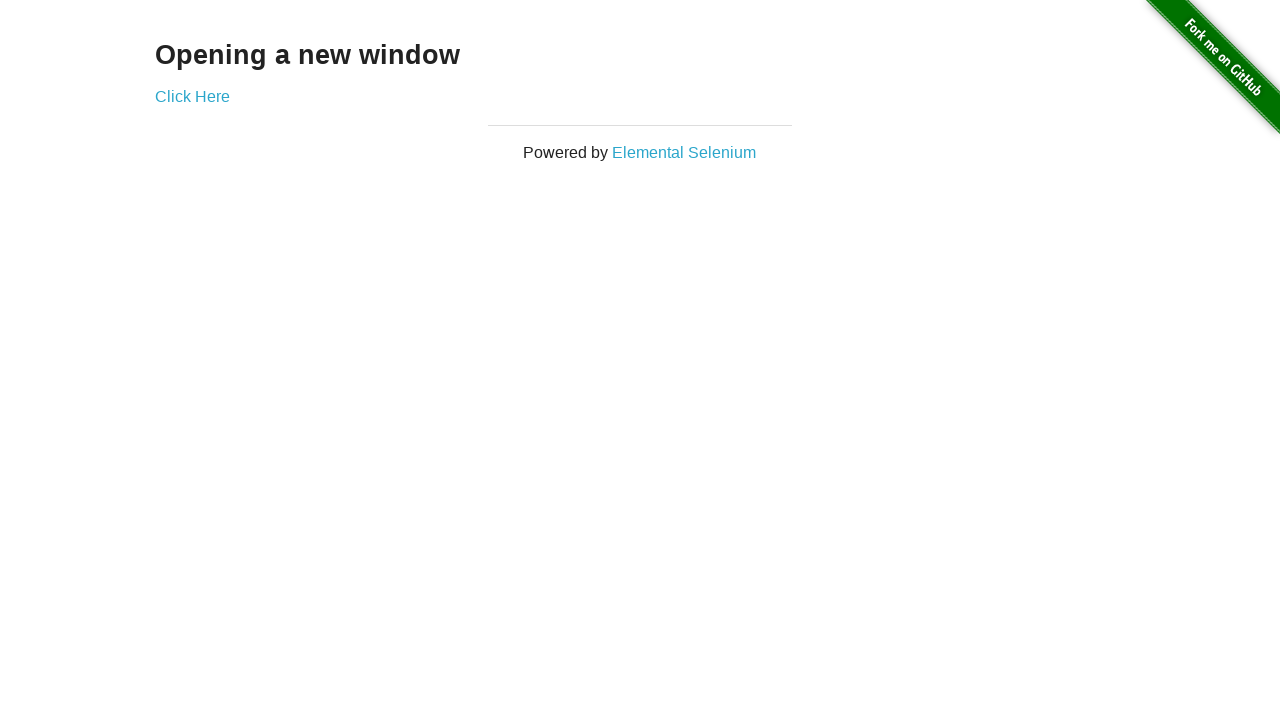

Opened a new browser window/page
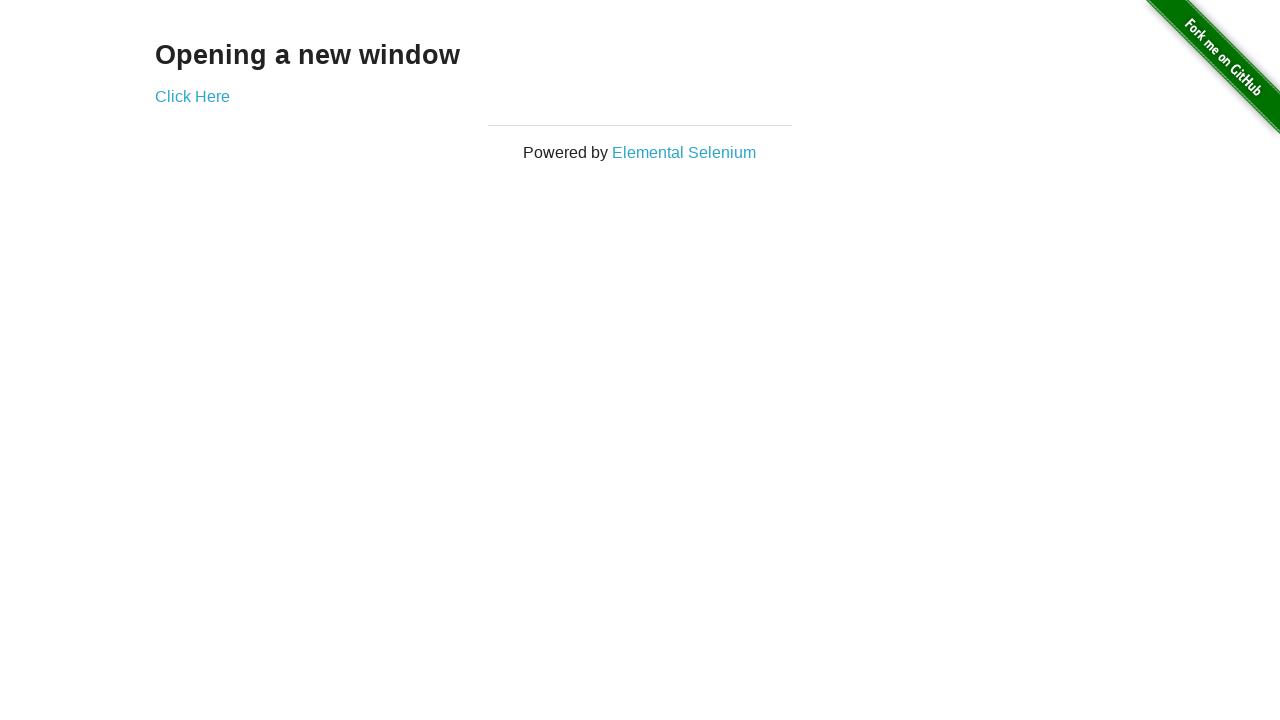

Navigated new window to typos page
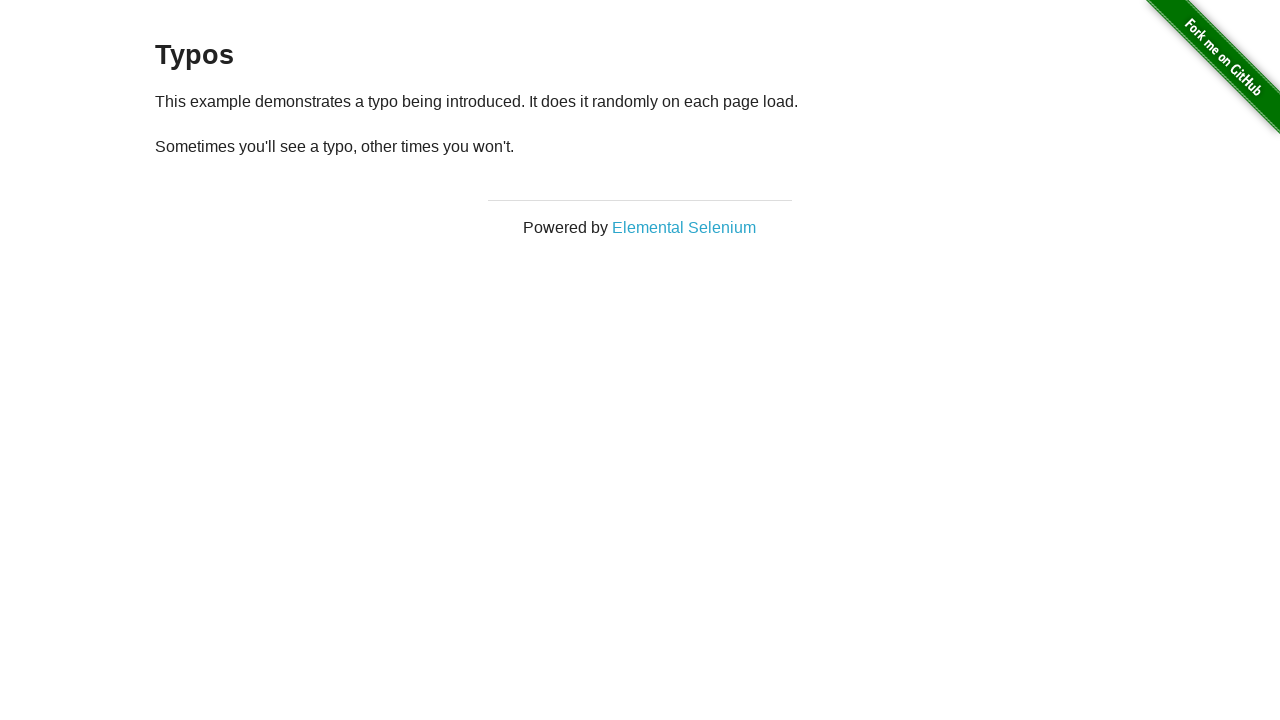

Verified that two windows/pages exist in the context
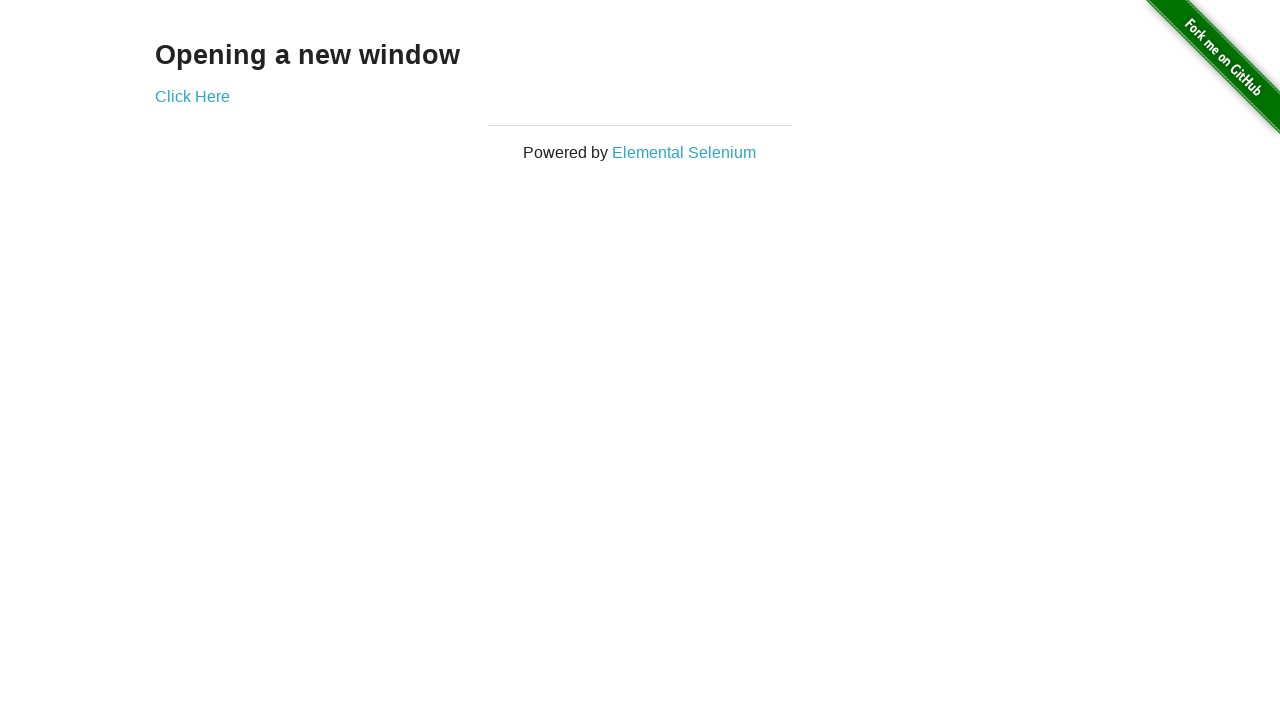

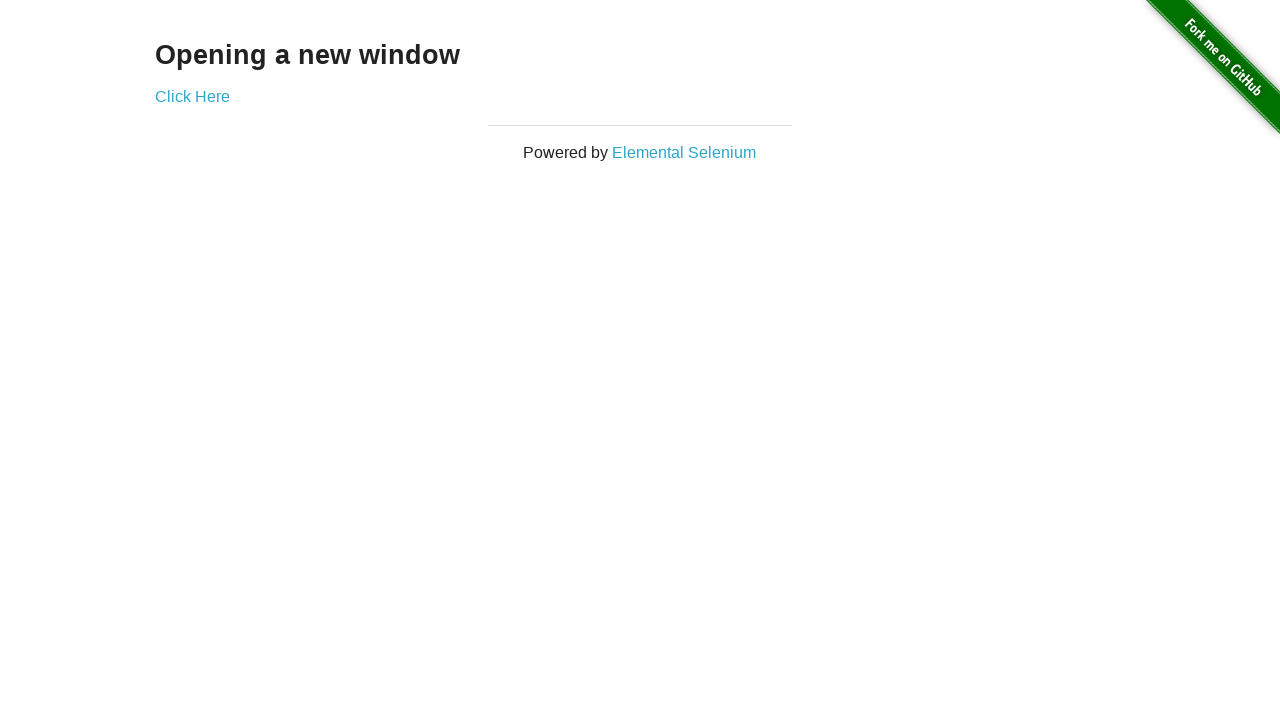